Tests the login form validation by submitting with a username but no password, and verifying that the appropriate error message is displayed.

Starting URL: https://www.saucedemo.com/

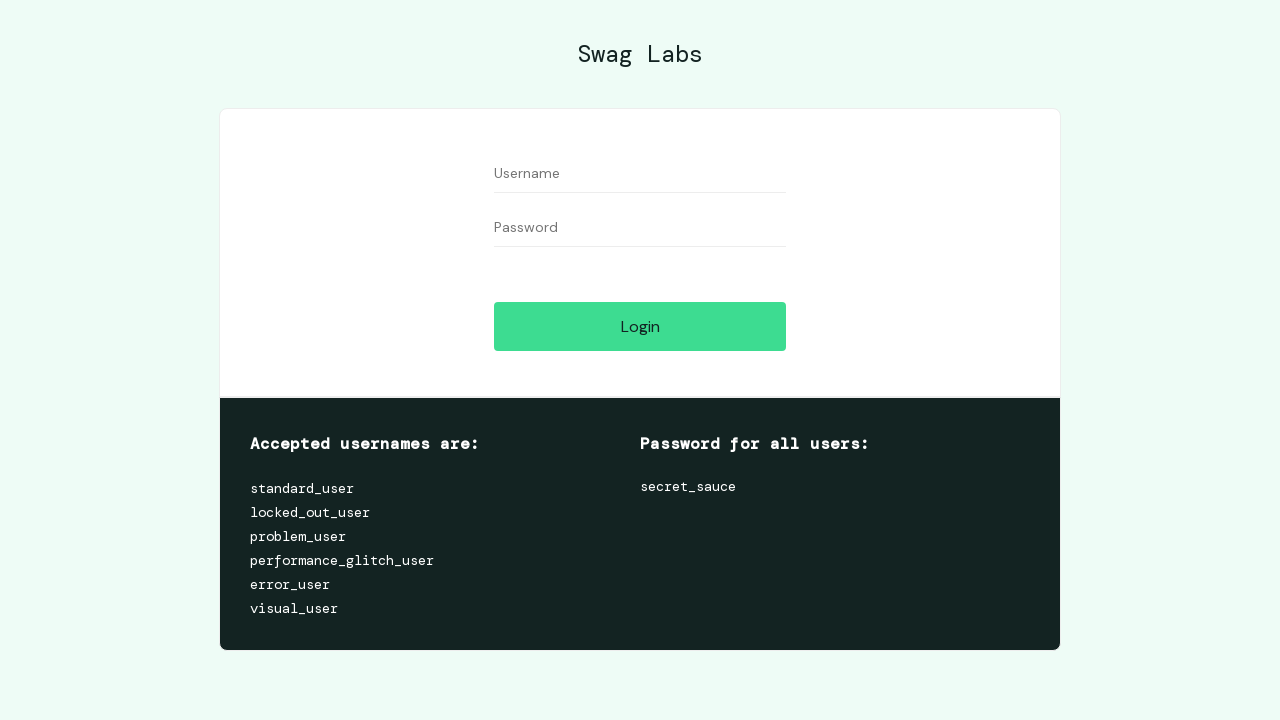

Clicked on username field at (640, 174) on [data-test='username']
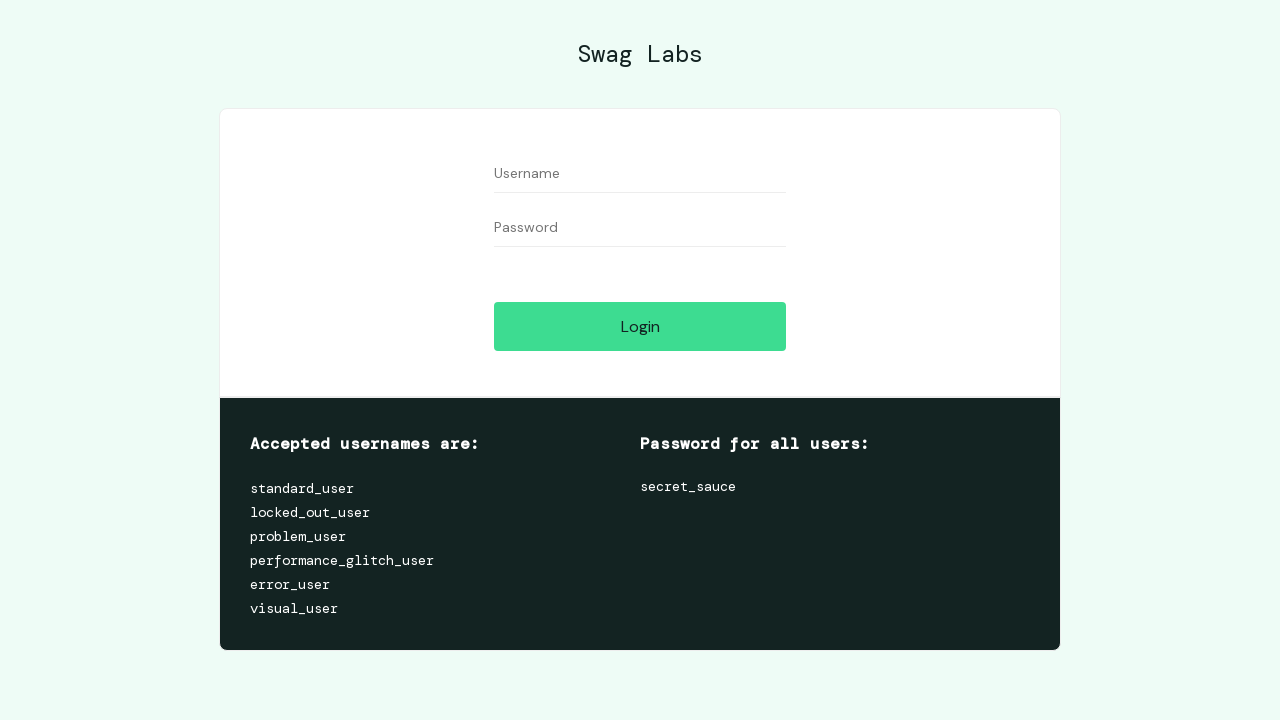

Filled username field with 'testuser42' on [data-test='username']
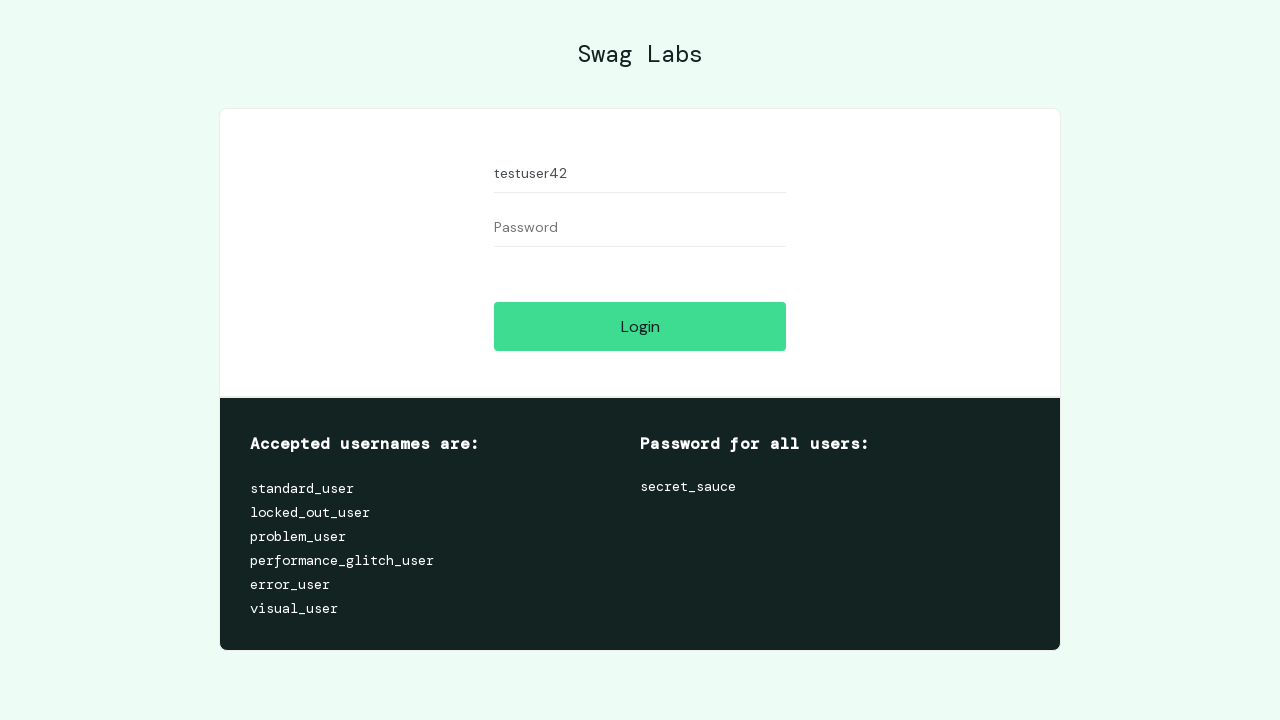

Clicked on password field without entering a value at (640, 228) on [data-test='password']
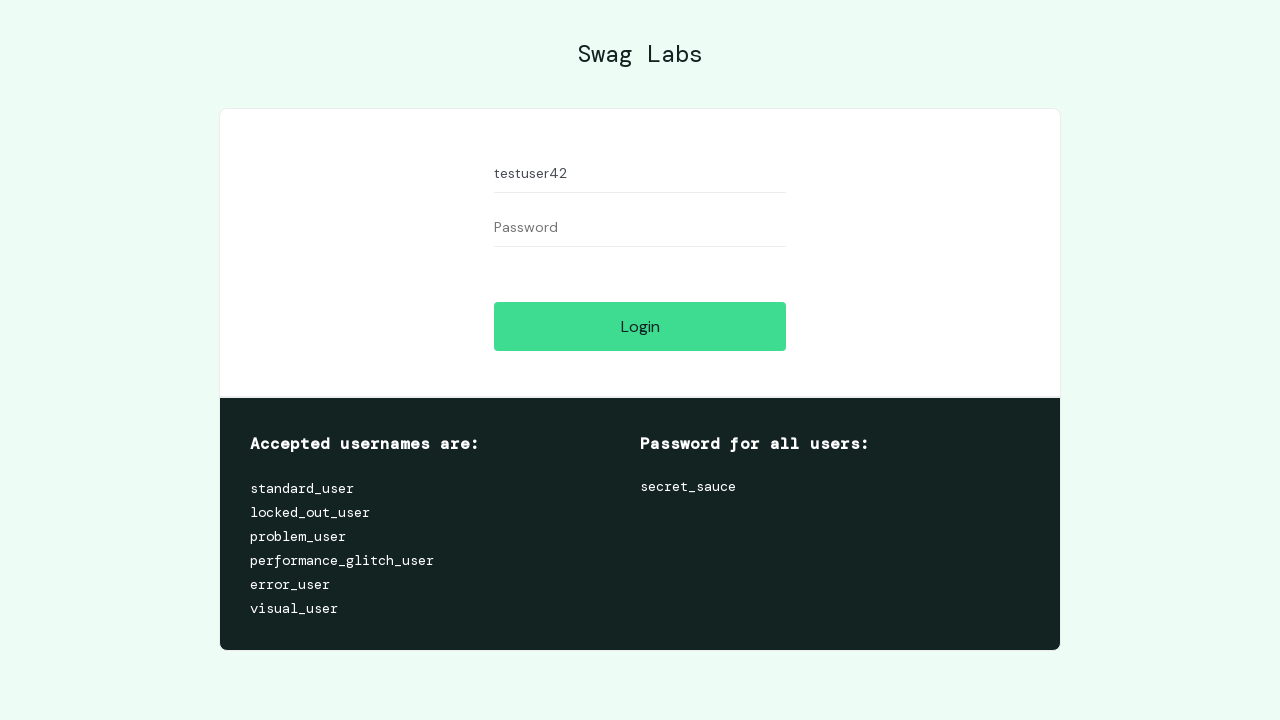

Clicked login button to trigger validation at (640, 326) on [data-test='login-button']
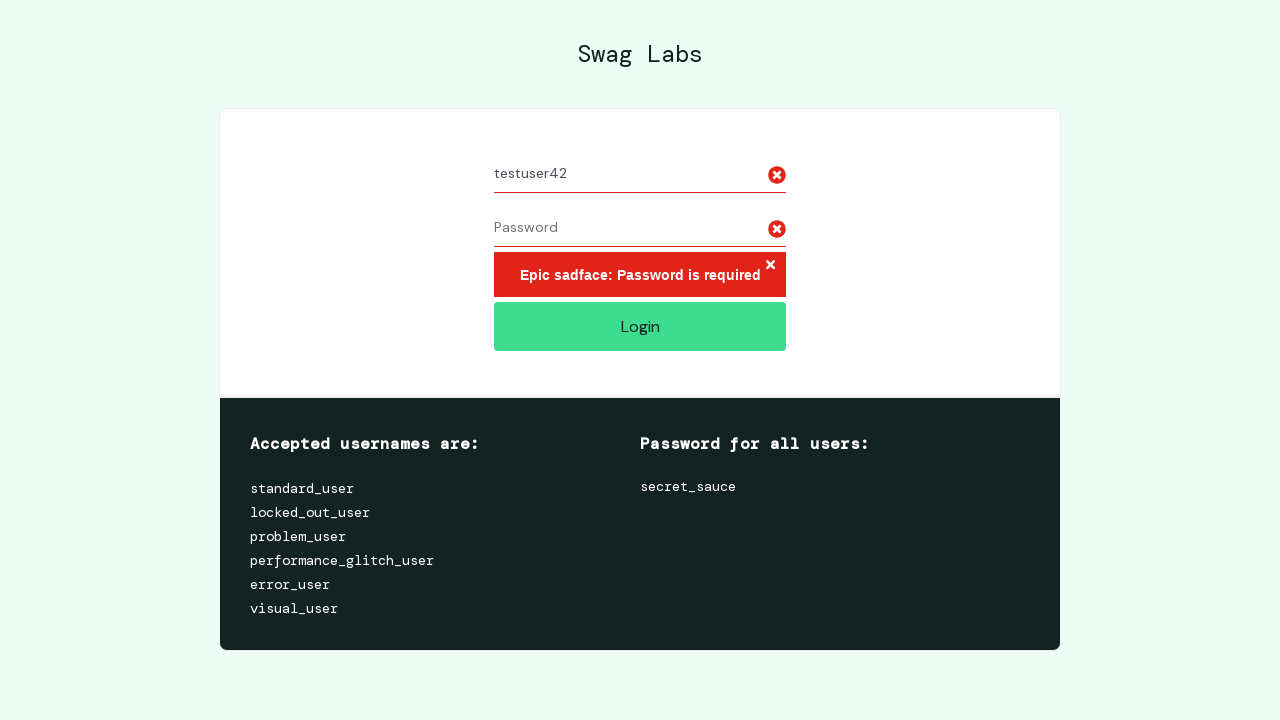

Error message element appeared
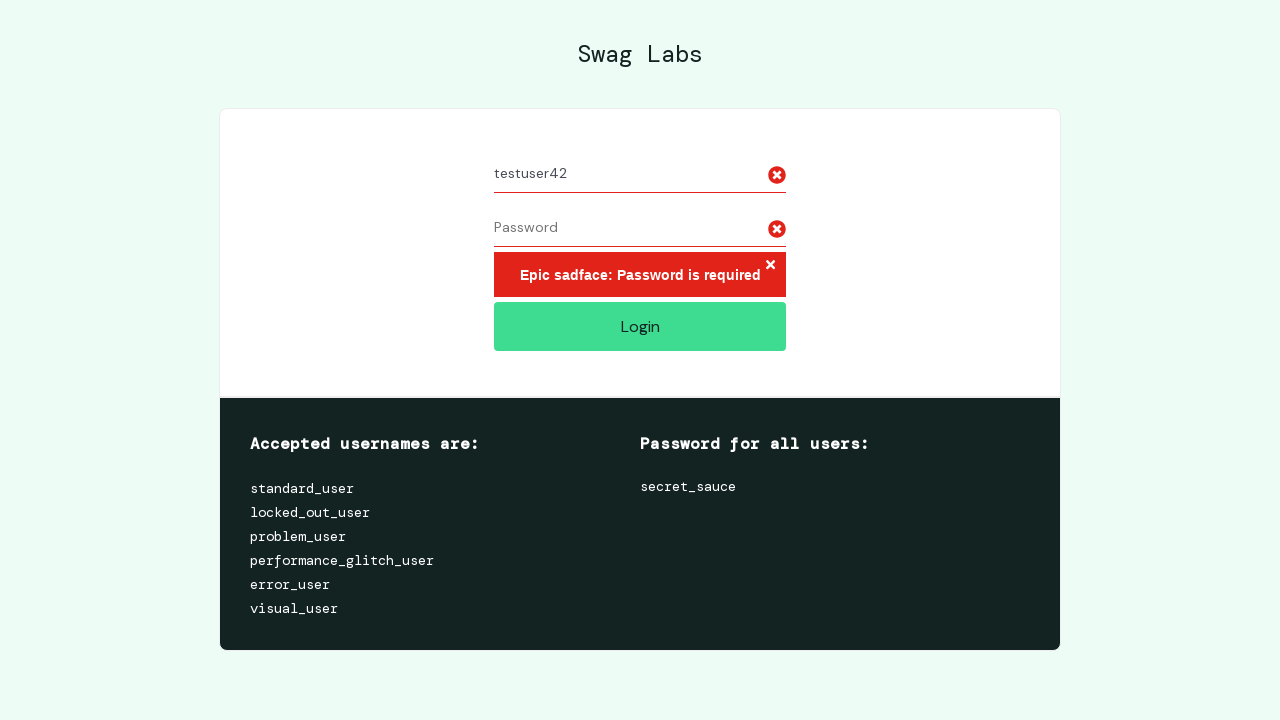

Verified error message 'Epic sadface: Password is required' is displayed
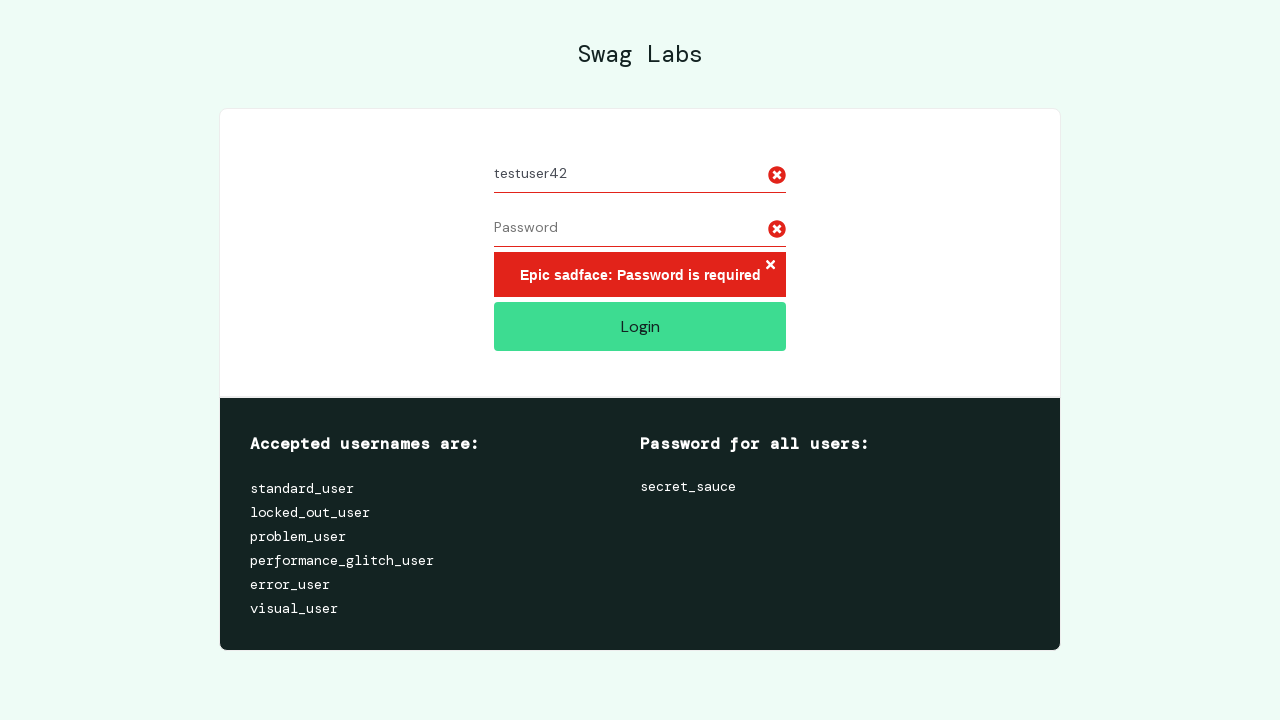

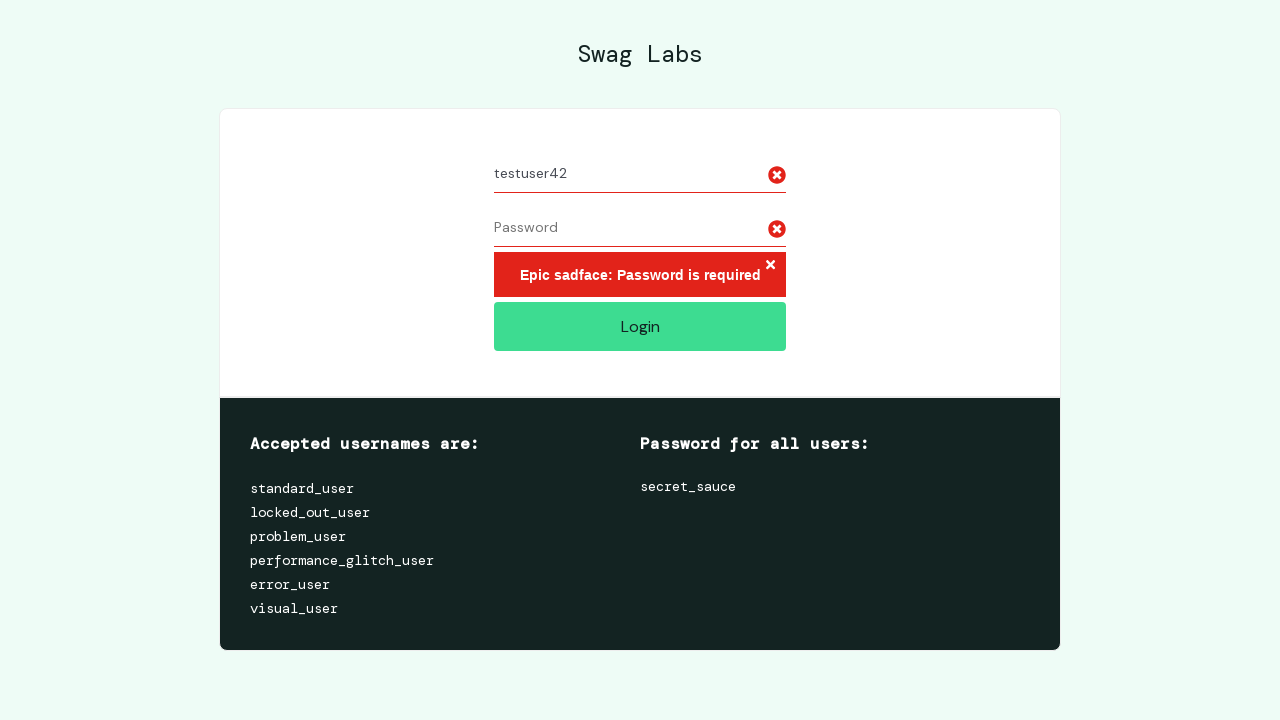